Tests that edits are saved when the input loses focus (blur event)

Starting URL: https://demo.playwright.dev/todomvc

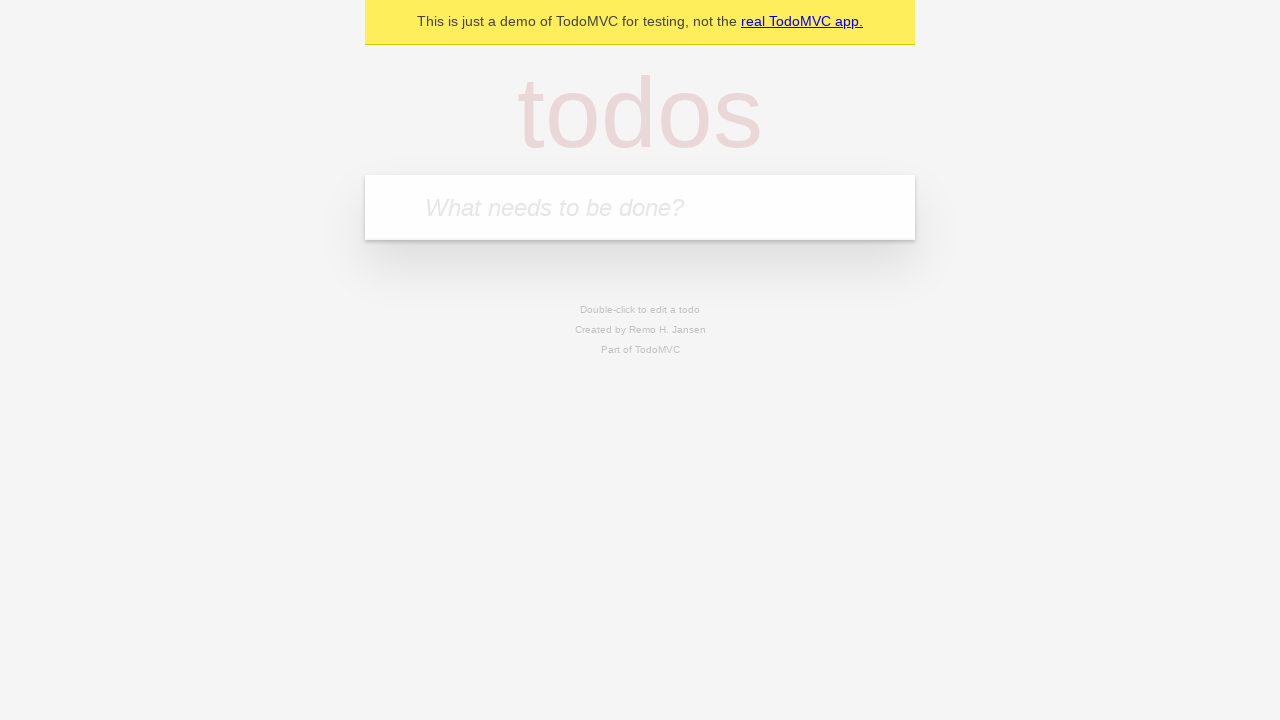

Filled input with first todo 'buy some cheese' on internal:attr=[placeholder="What needs to be done?"i]
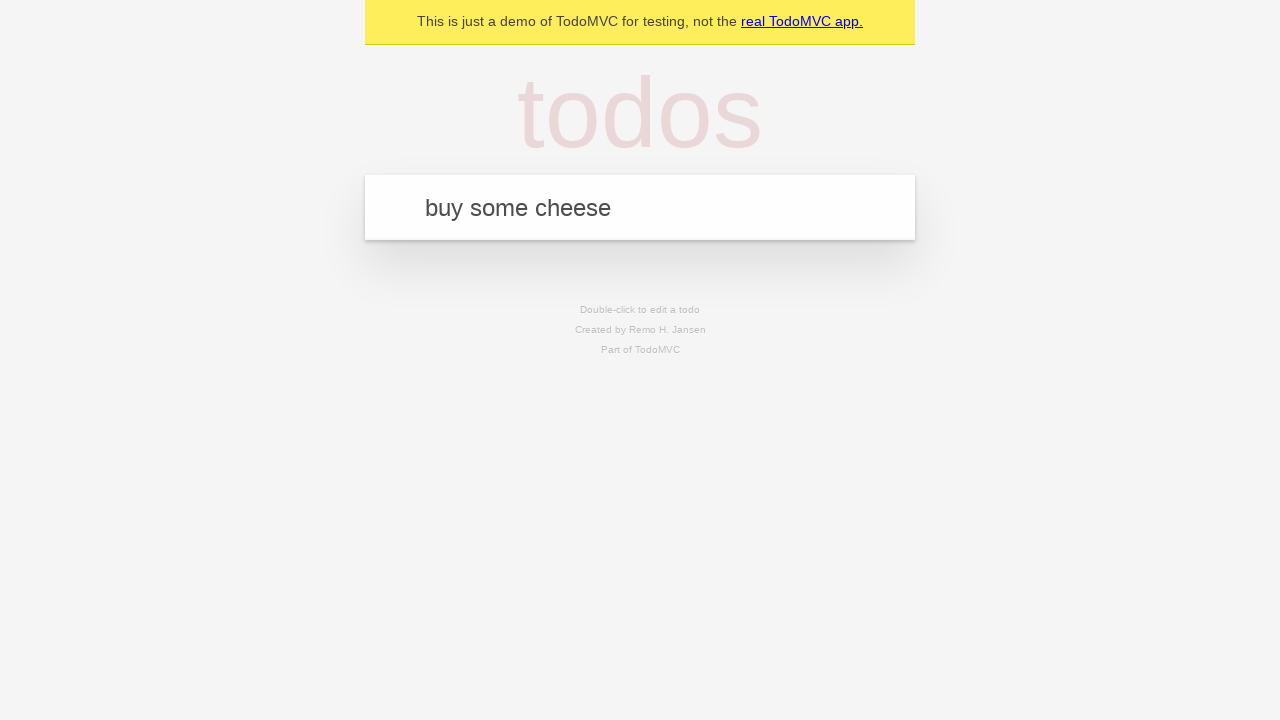

Pressed Enter to create first todo on internal:attr=[placeholder="What needs to be done?"i]
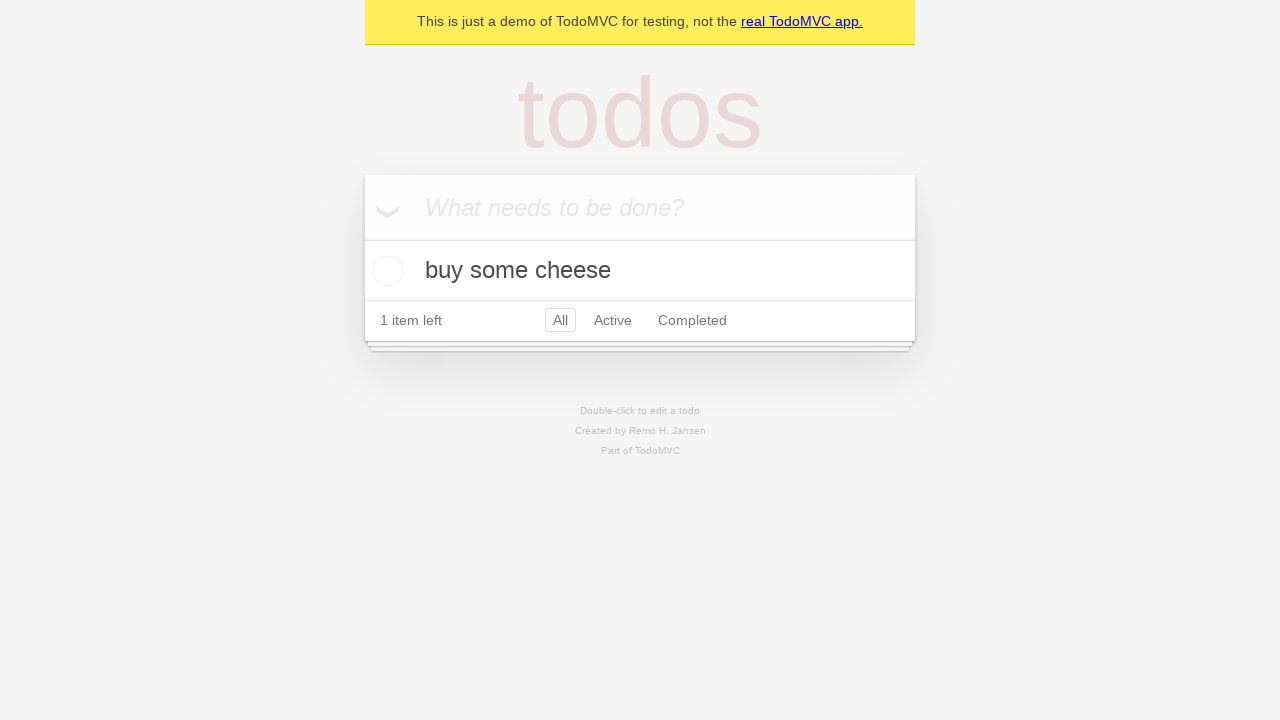

Filled input with second todo 'feed the cat' on internal:attr=[placeholder="What needs to be done?"i]
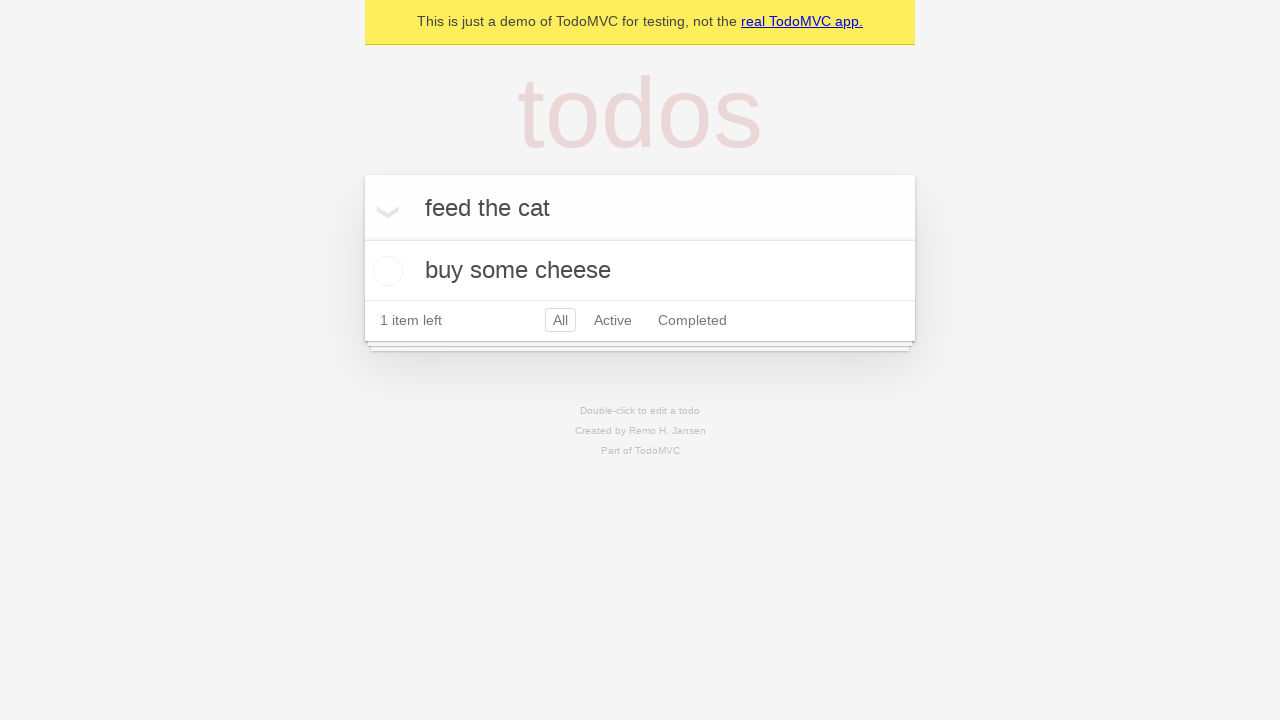

Pressed Enter to create second todo on internal:attr=[placeholder="What needs to be done?"i]
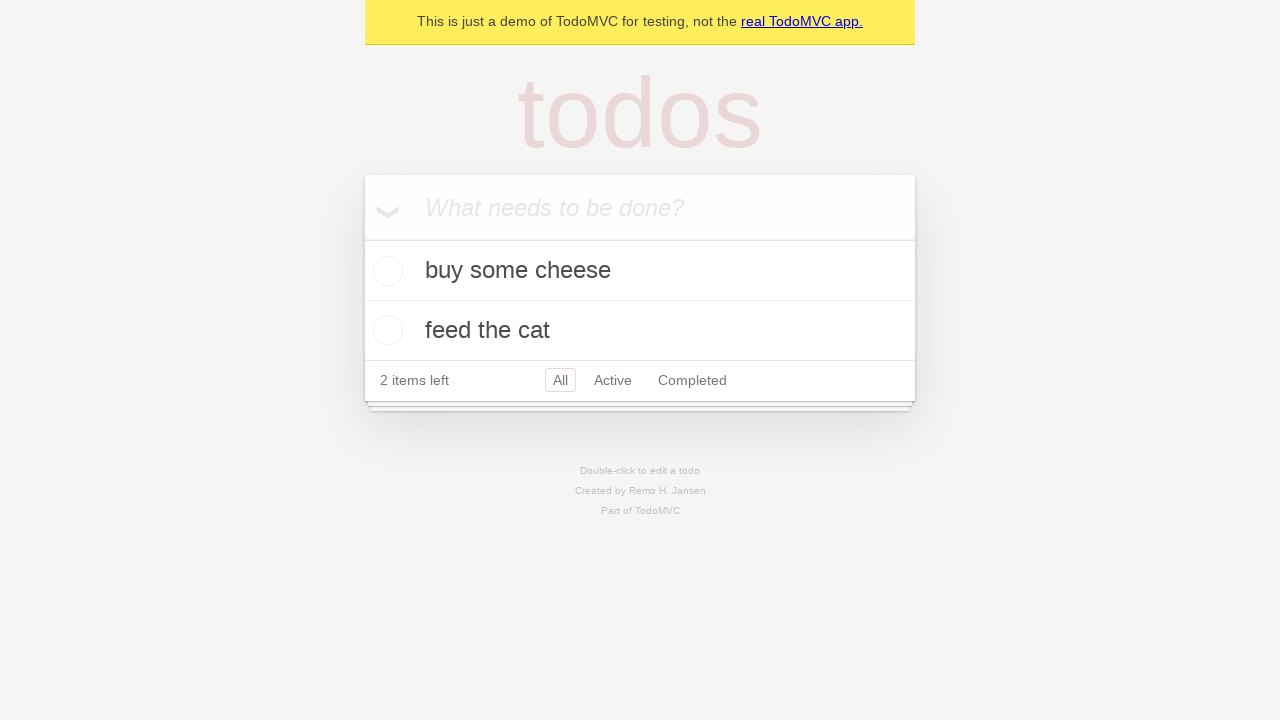

Filled input with third todo 'book a doctors appointment' on internal:attr=[placeholder="What needs to be done?"i]
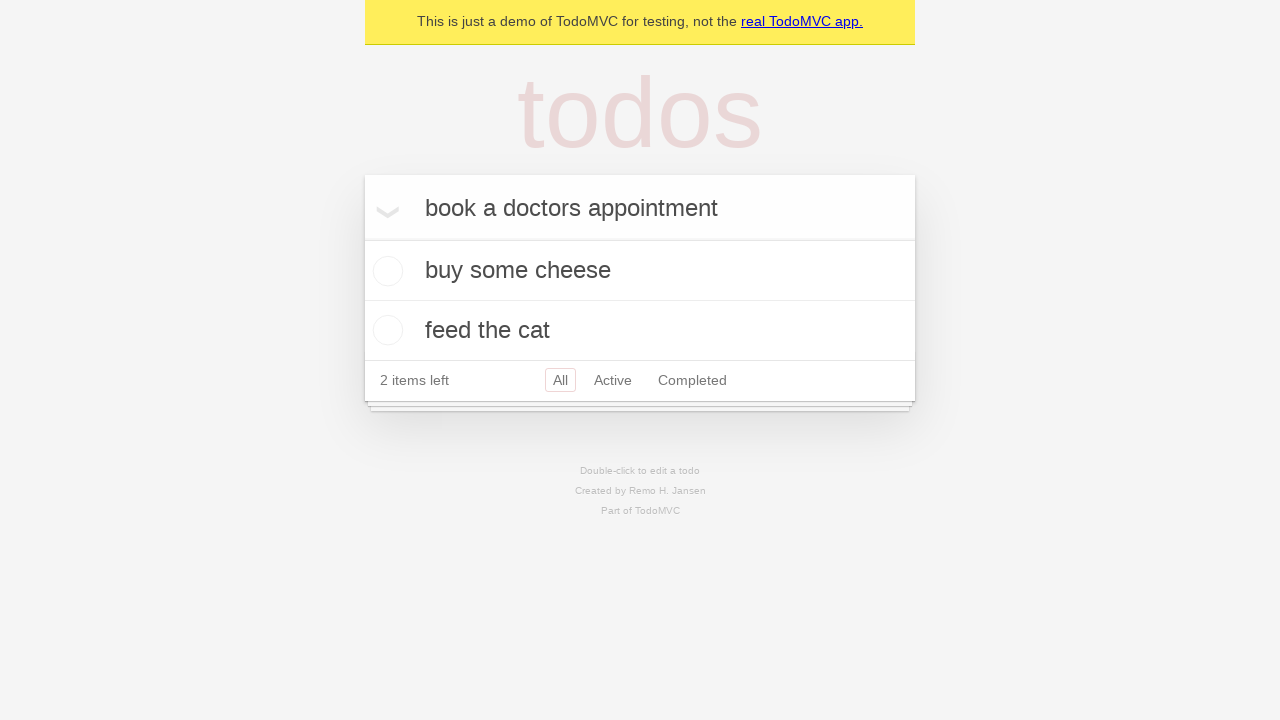

Pressed Enter to create third todo on internal:attr=[placeholder="What needs to be done?"i]
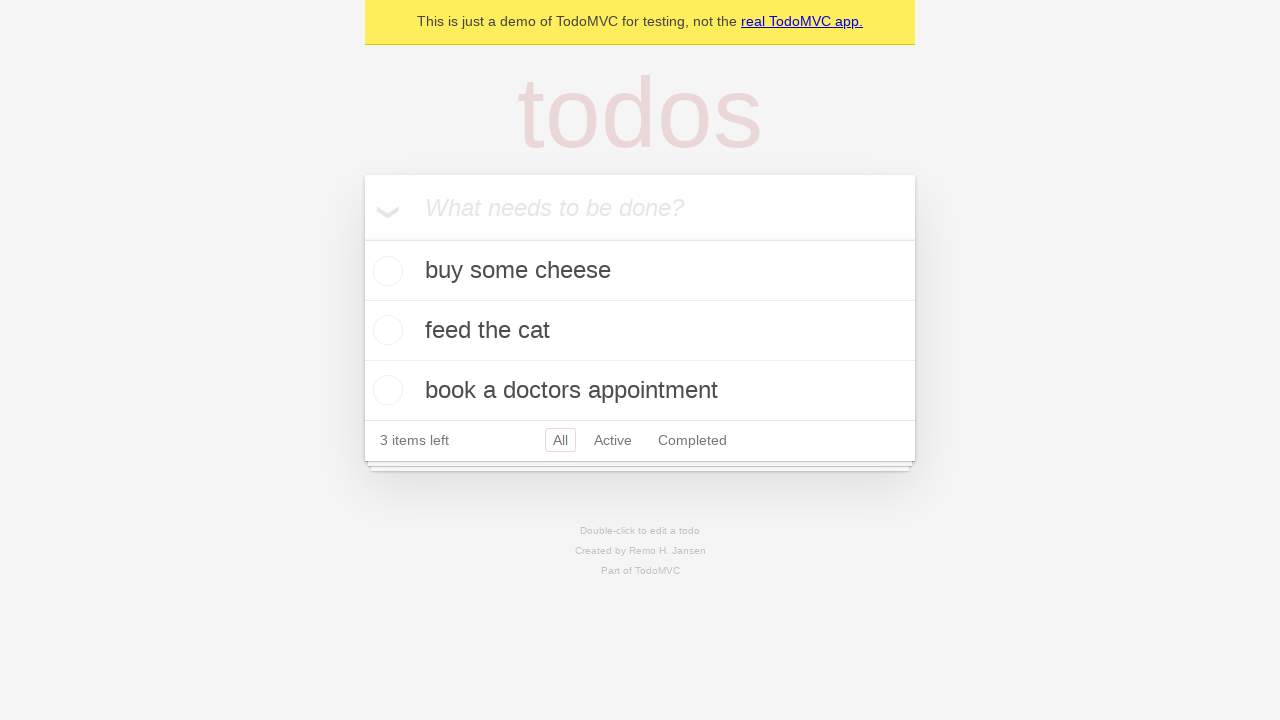

Double-clicked second todo to enter edit mode at (640, 331) on internal:testid=[data-testid="todo-item"s] >> nth=1
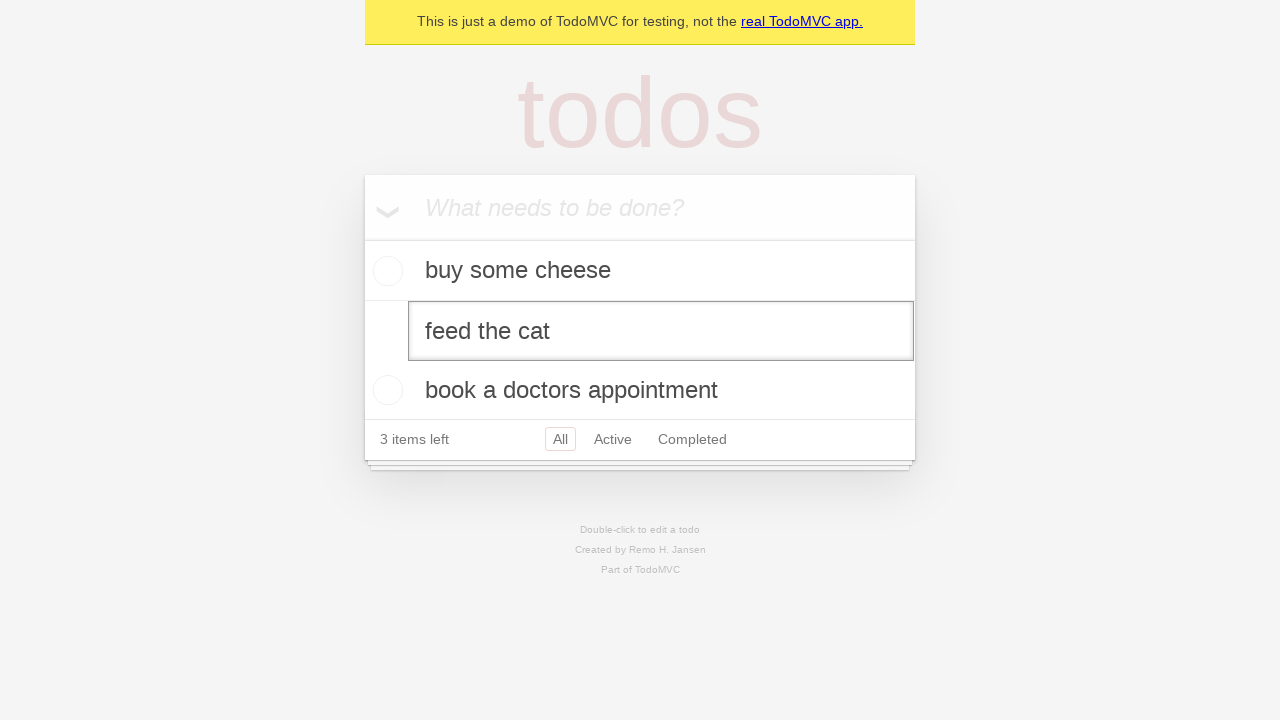

Changed todo text to 'buy some sausages' on internal:testid=[data-testid="todo-item"s] >> nth=1 >> internal:role=textbox[nam
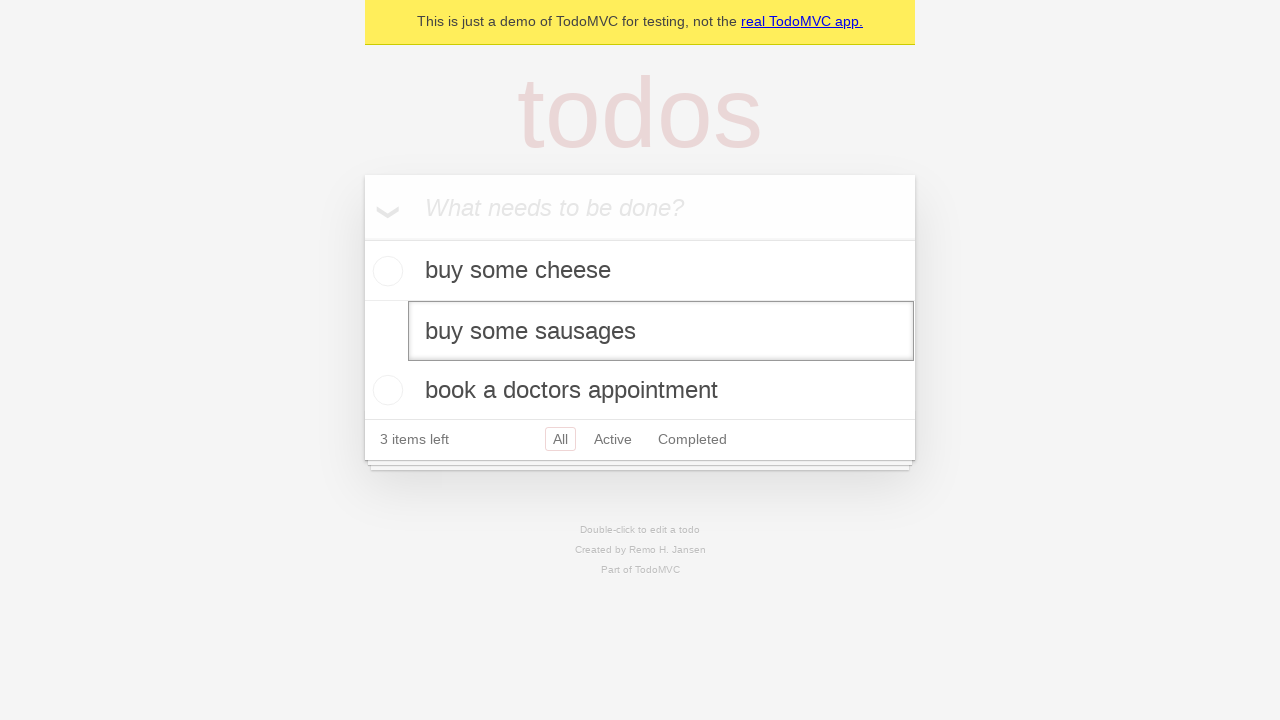

Dispatched blur event to trigger save on unfocus
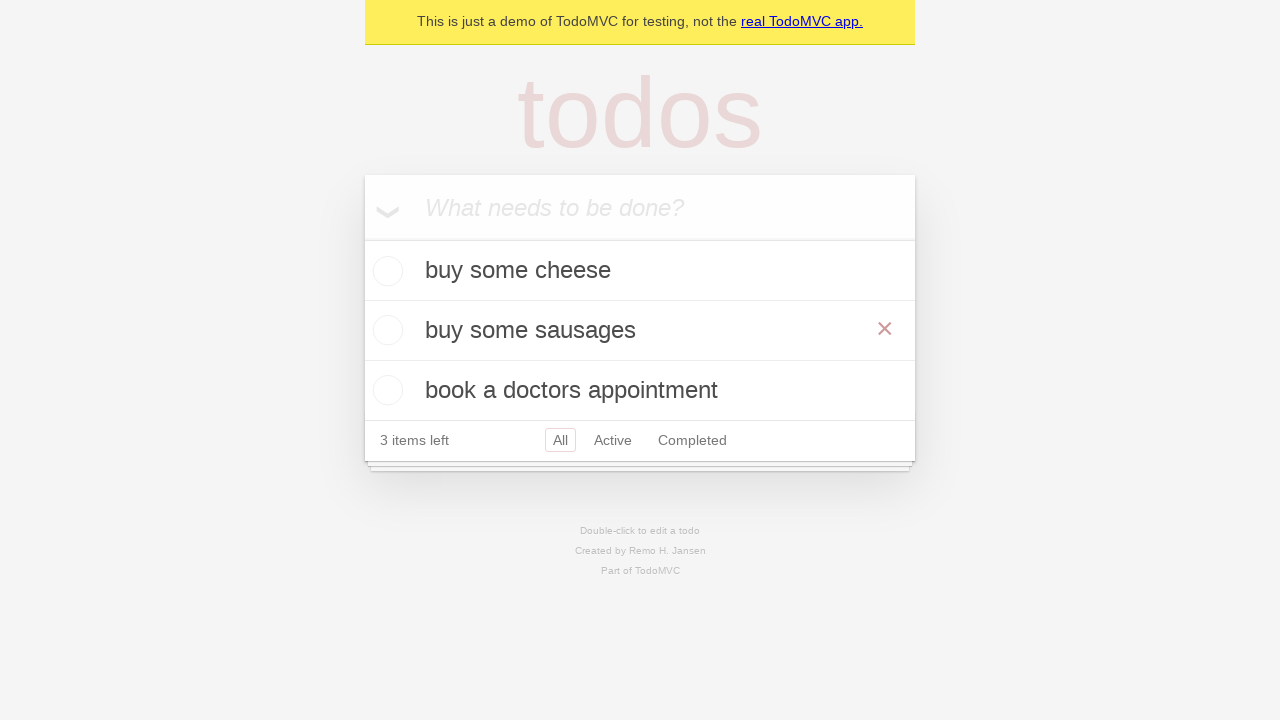

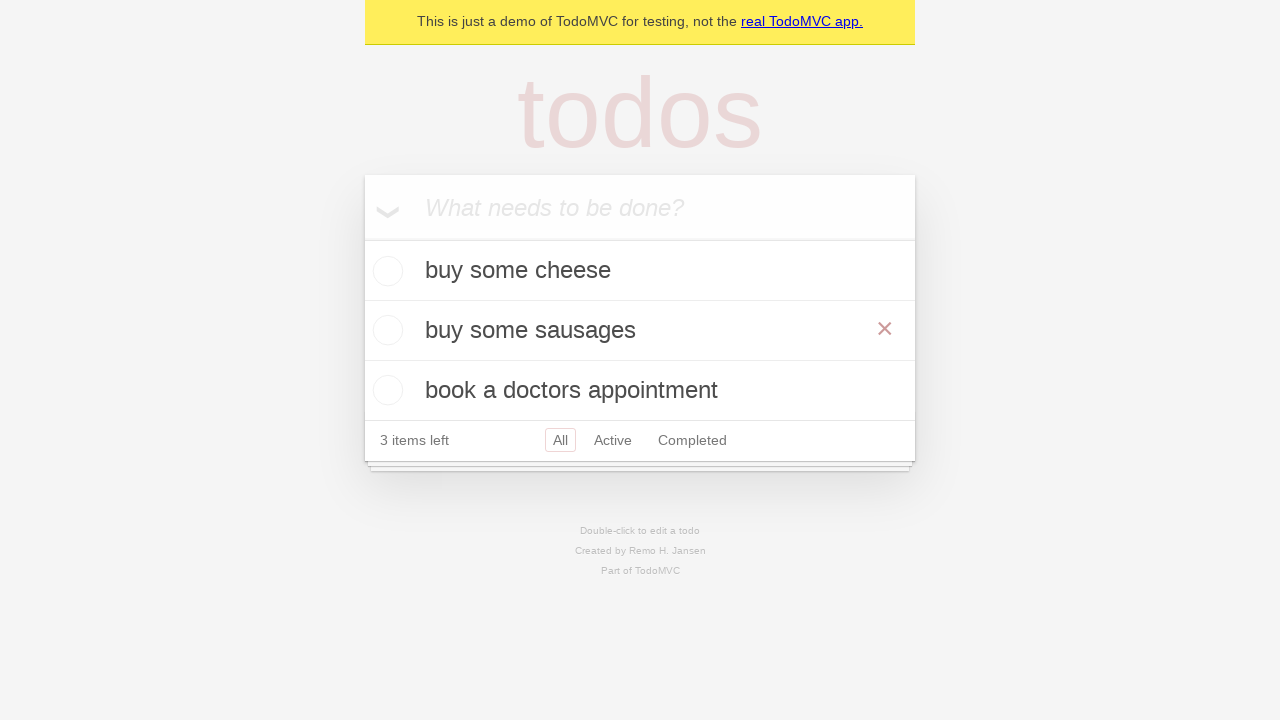